Navigates to Cat beds and furniture subcategory by hovering over Cat Supplies menu and clicking the subcategory link

Starting URL: https://valiant-pet-demo.mybigcommerce.com/

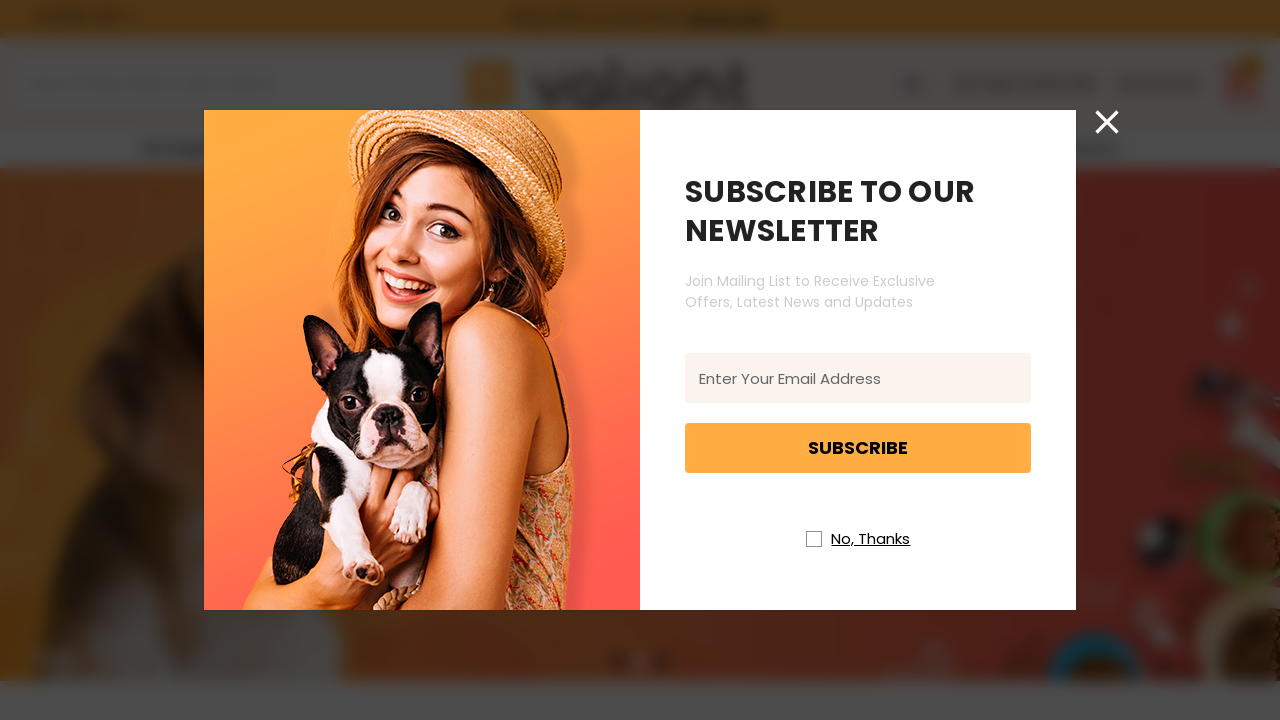

Closed newsletter popup at (1107, 122) on //i[@class='icon icon-newsletter-close']//*[name()='svg']
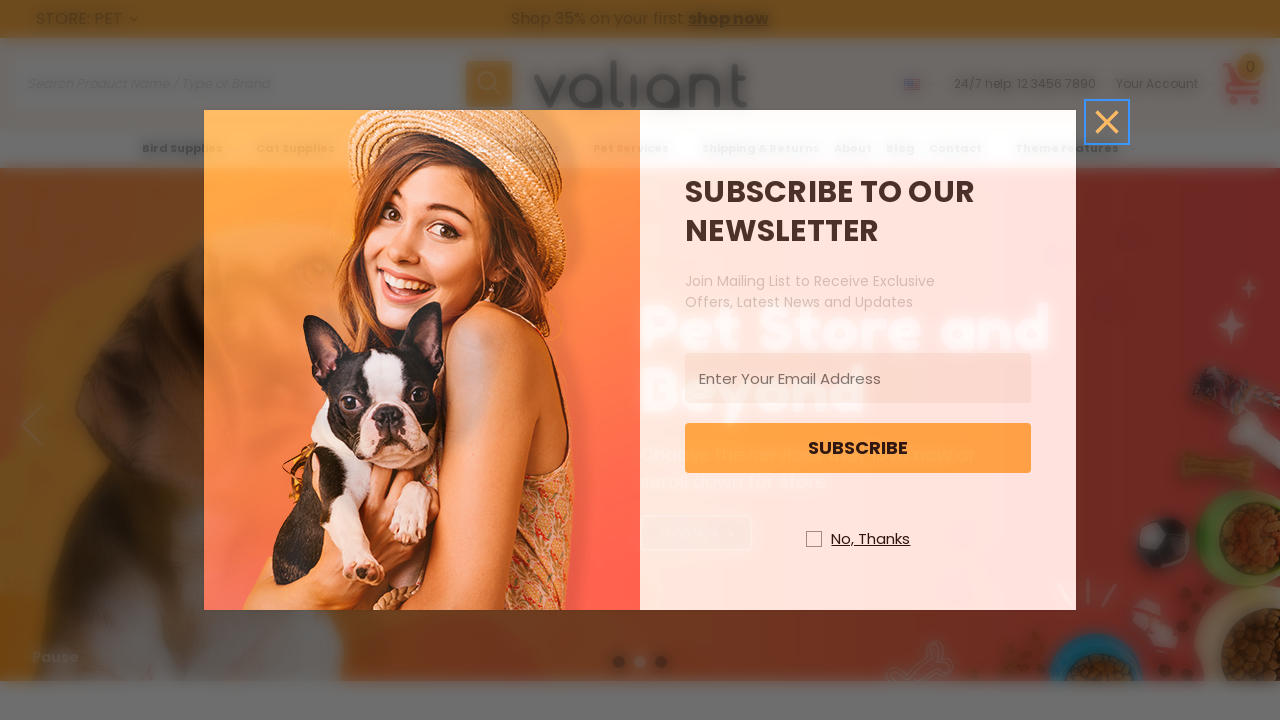

Hovered over Cat Supplies menu at (305, 148) on xpath=//a[@aria-label='Cat Supplies'][normalize-space()='Cat Supplies']
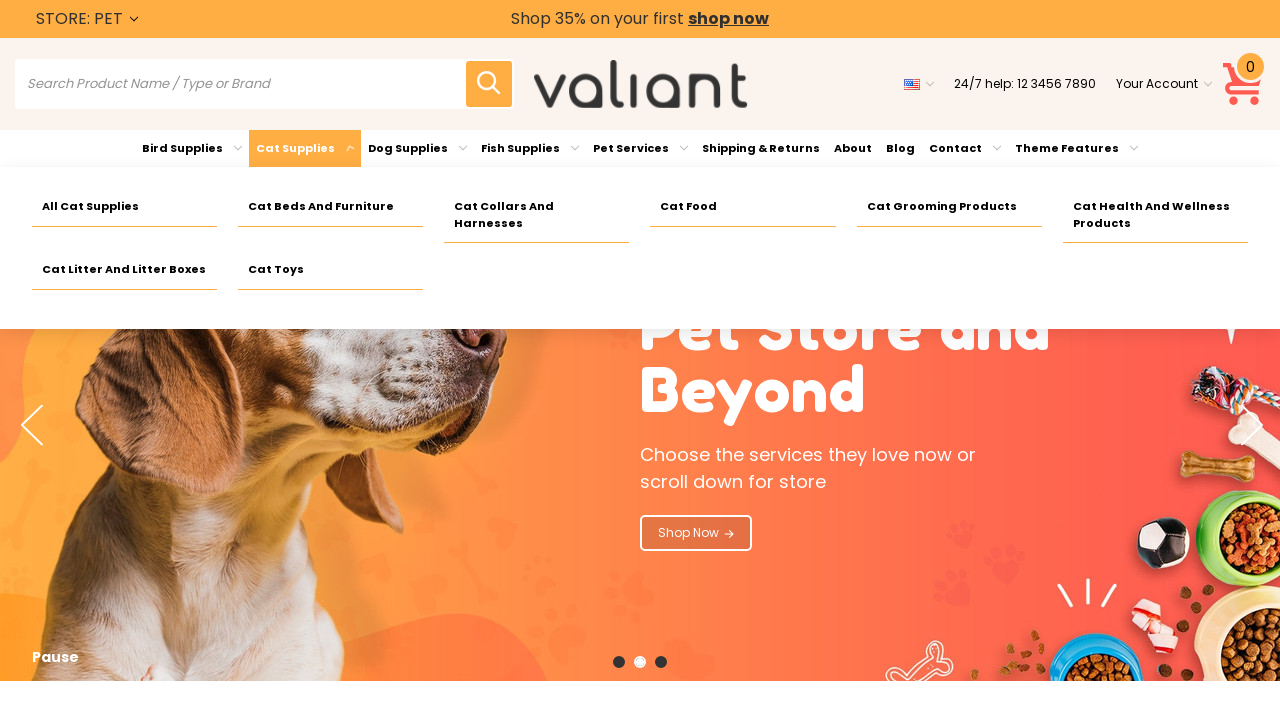

Clicked on Cat beds and furniture subcategory at (330, 207) on xpath=//a[@aria-label='Cat beds and furniture']
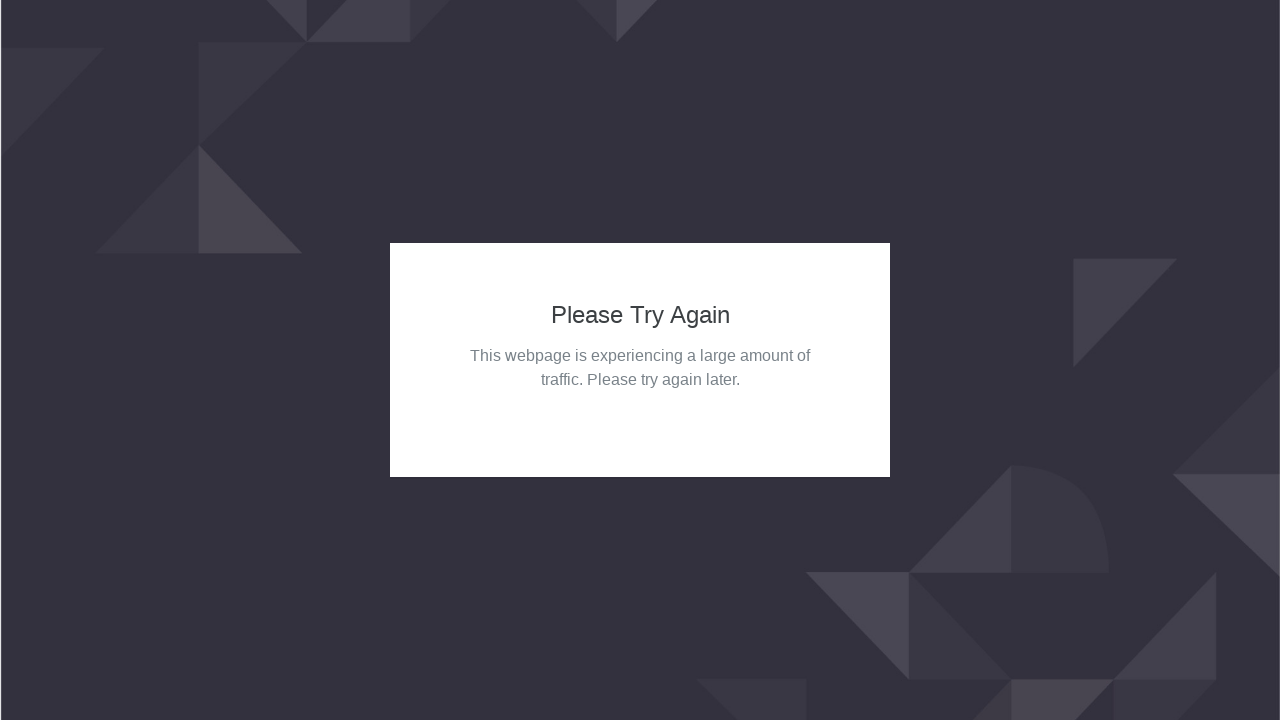

Scrolled to bottom of page
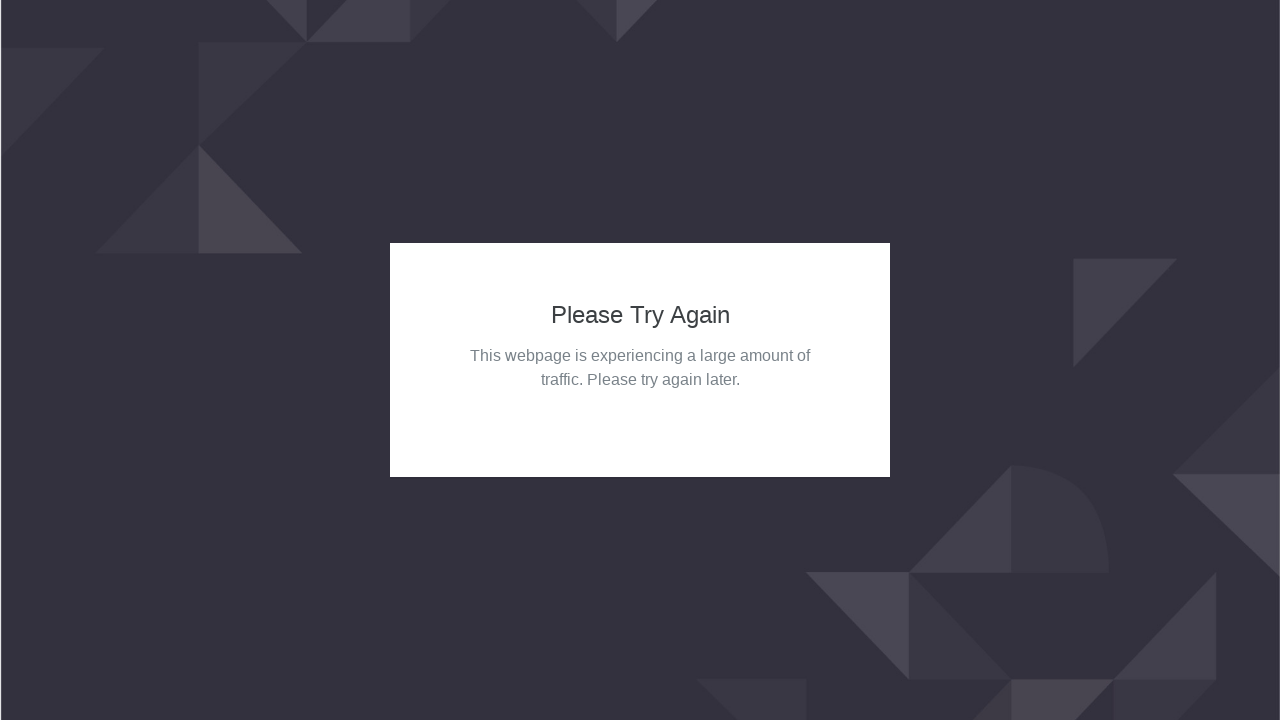

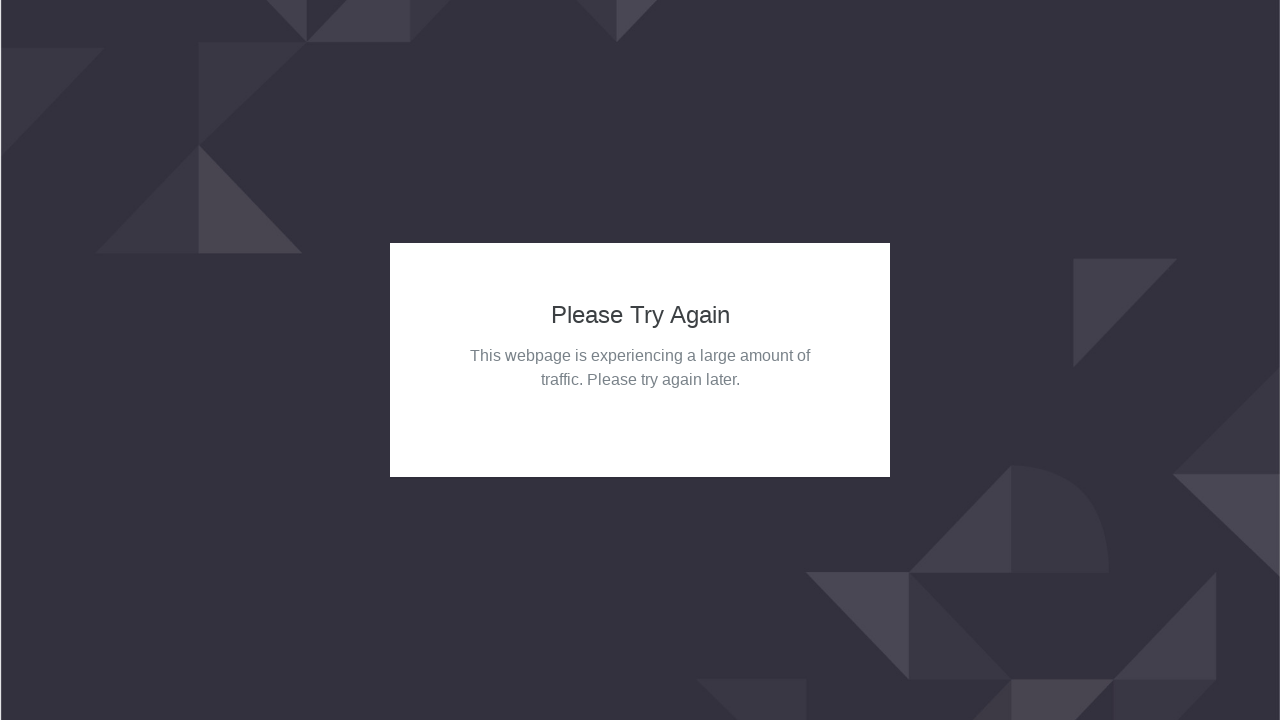